Tests the todo list functionality on the AngularJS homepage by adding a new todo item and verifying it was added correctly

Starting URL: https://angularjs.org

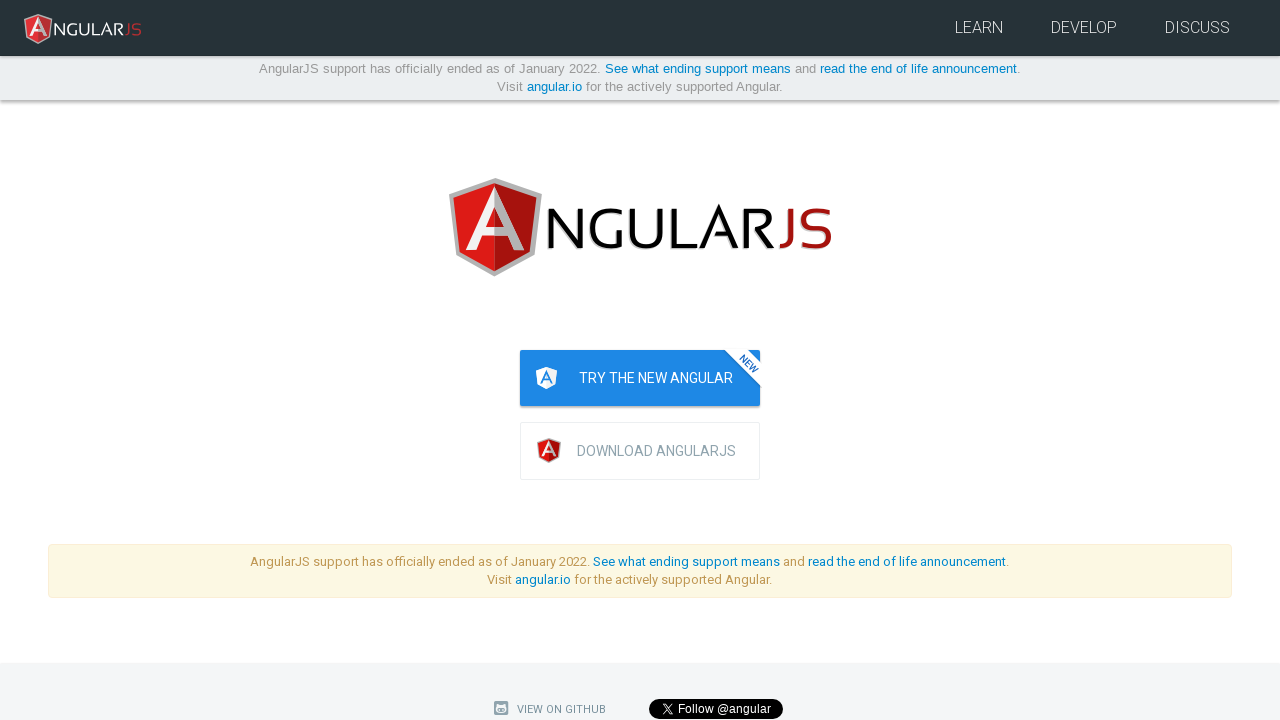

Filled todo input field with 'Writing tests!!' on input[ng-model='todoList.todoText']
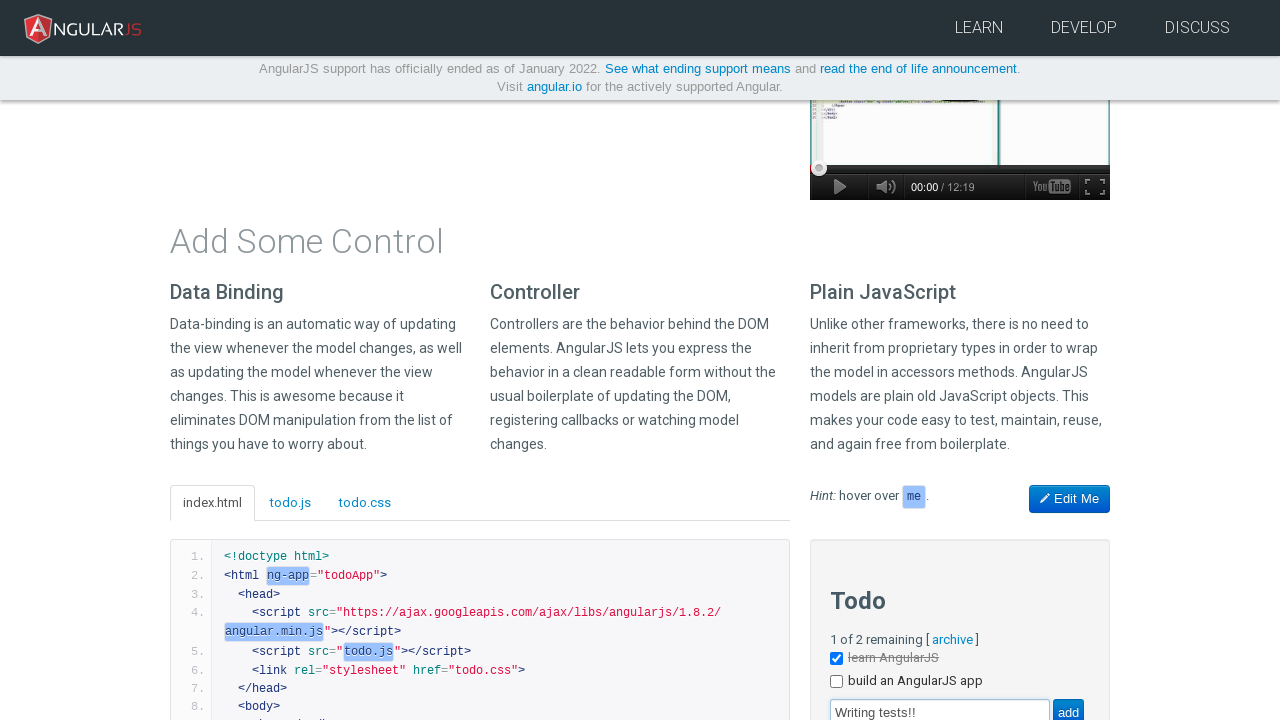

Clicked add button to create new todo at (1068, 706) on [value='add']
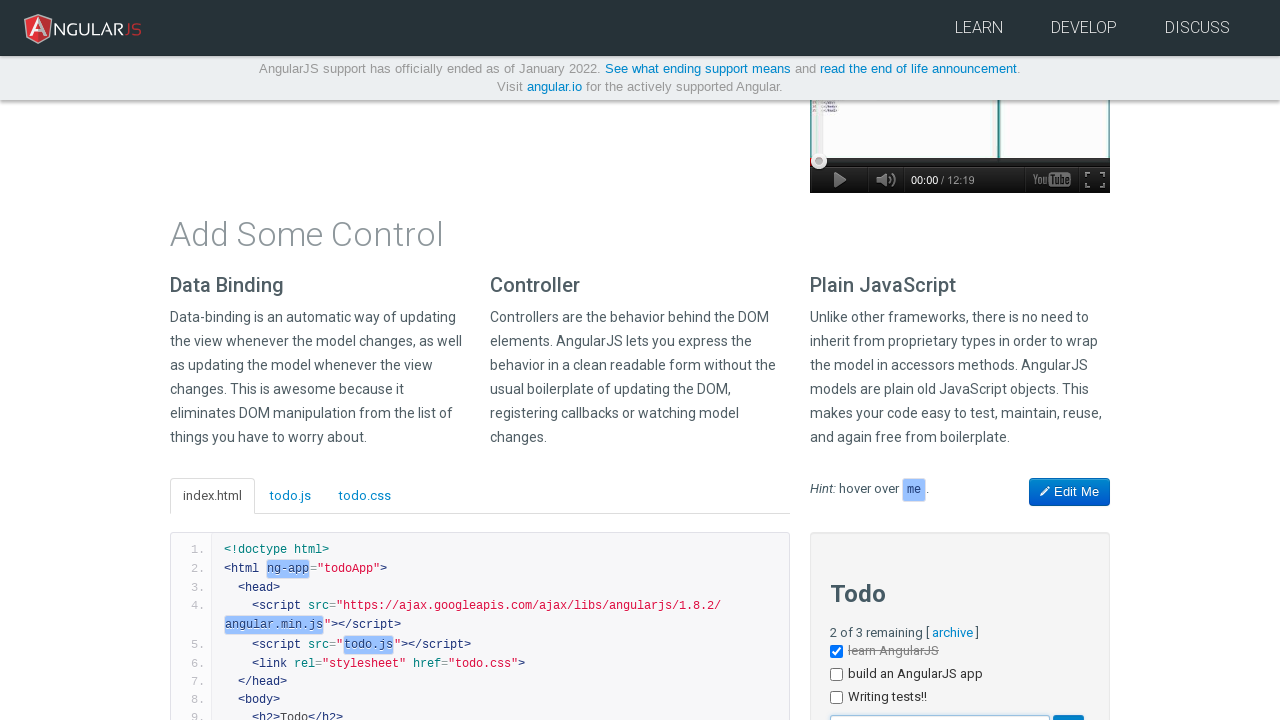

Verified todo item 'Writing tests!!' was added to the list
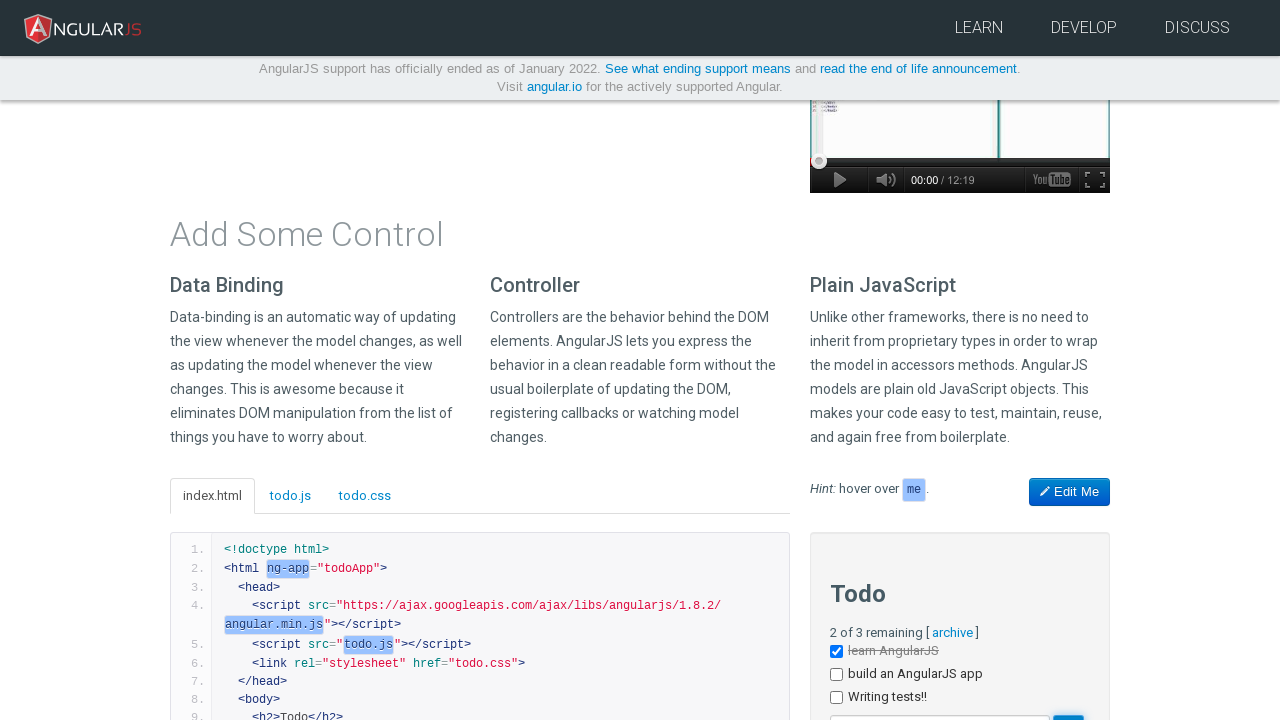

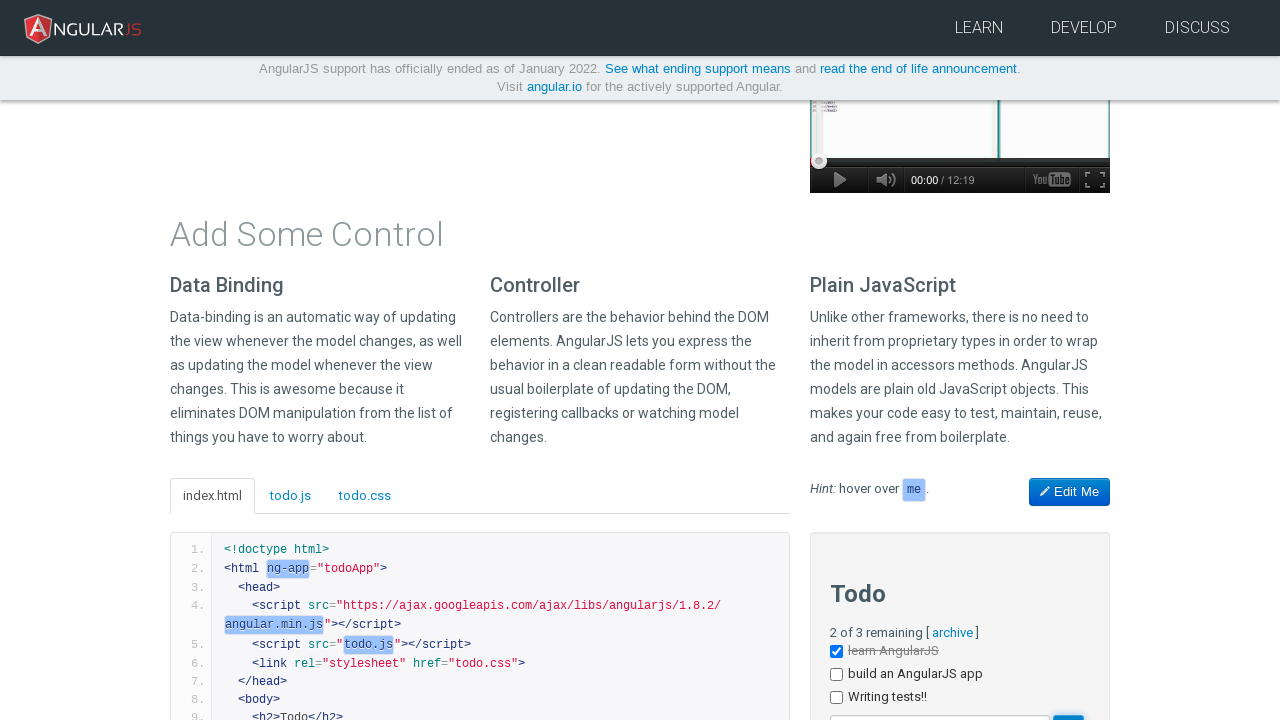